Tests that clicking Clear completed removes completed items from the list

Starting URL: https://demo.playwright.dev/todomvc

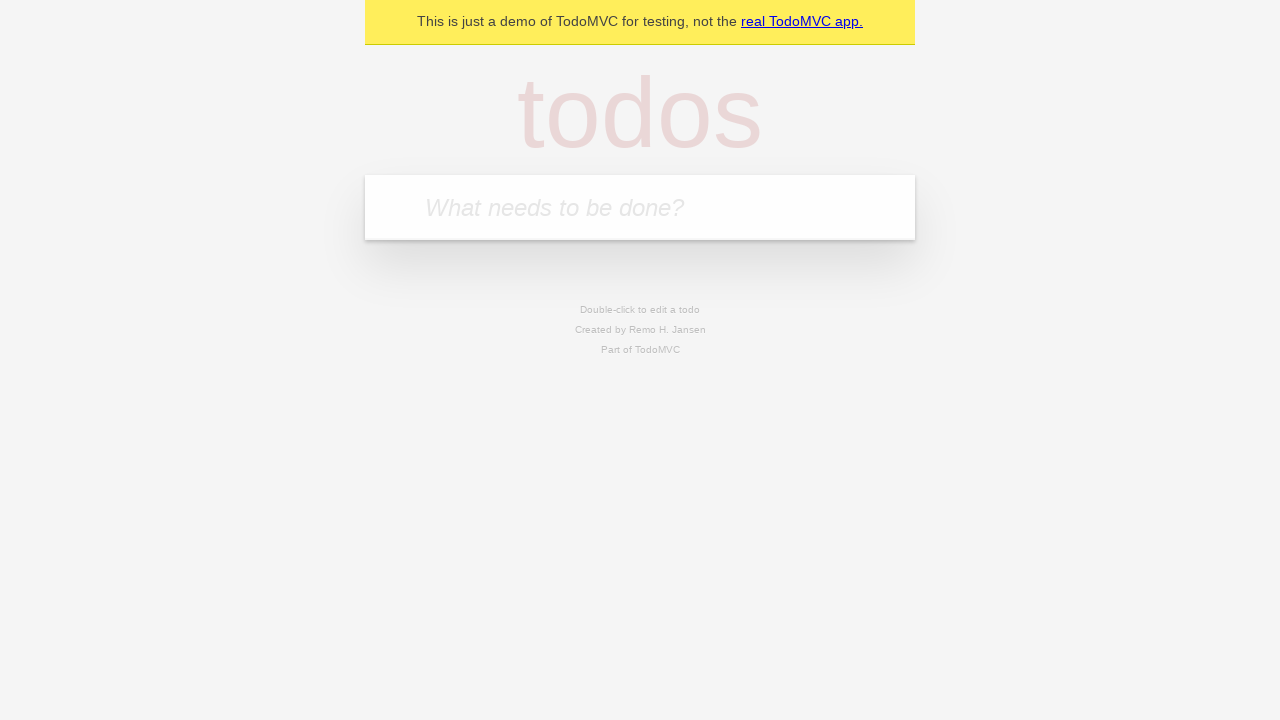

Filled todo input with 'buy some cheese' on internal:attr=[placeholder="What needs to be done?"i]
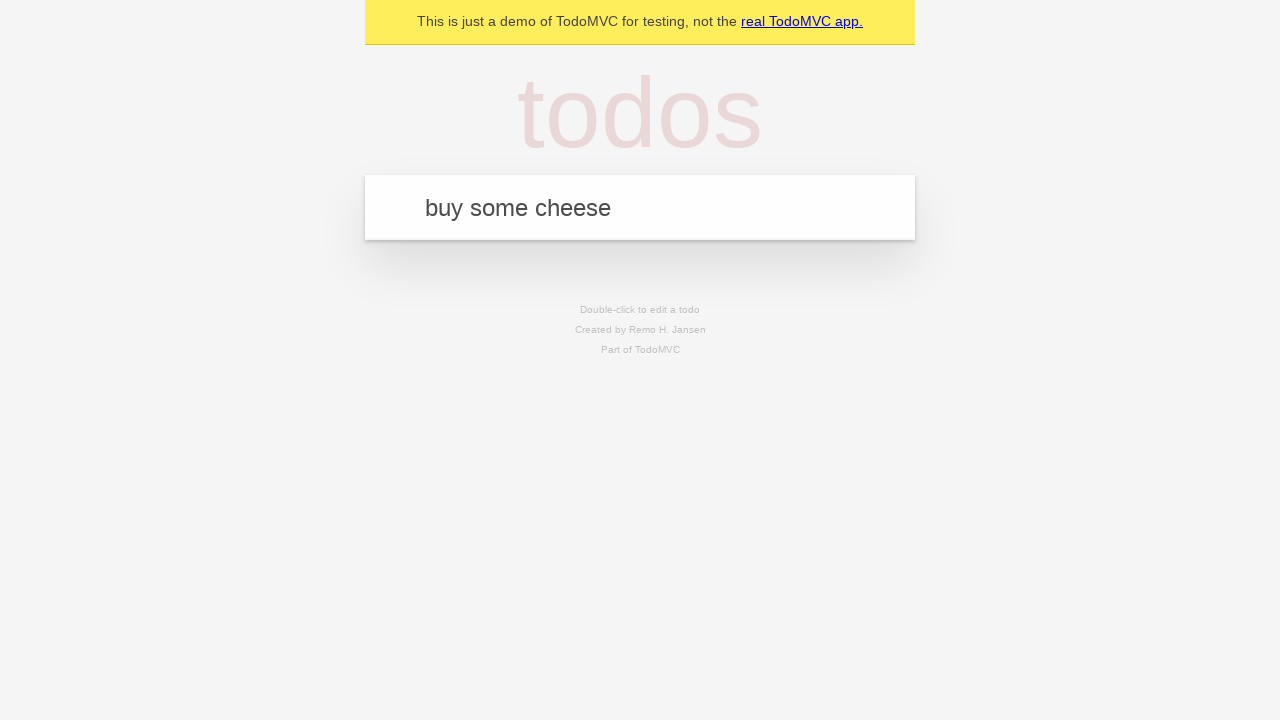

Pressed Enter to add todo 'buy some cheese' on internal:attr=[placeholder="What needs to be done?"i]
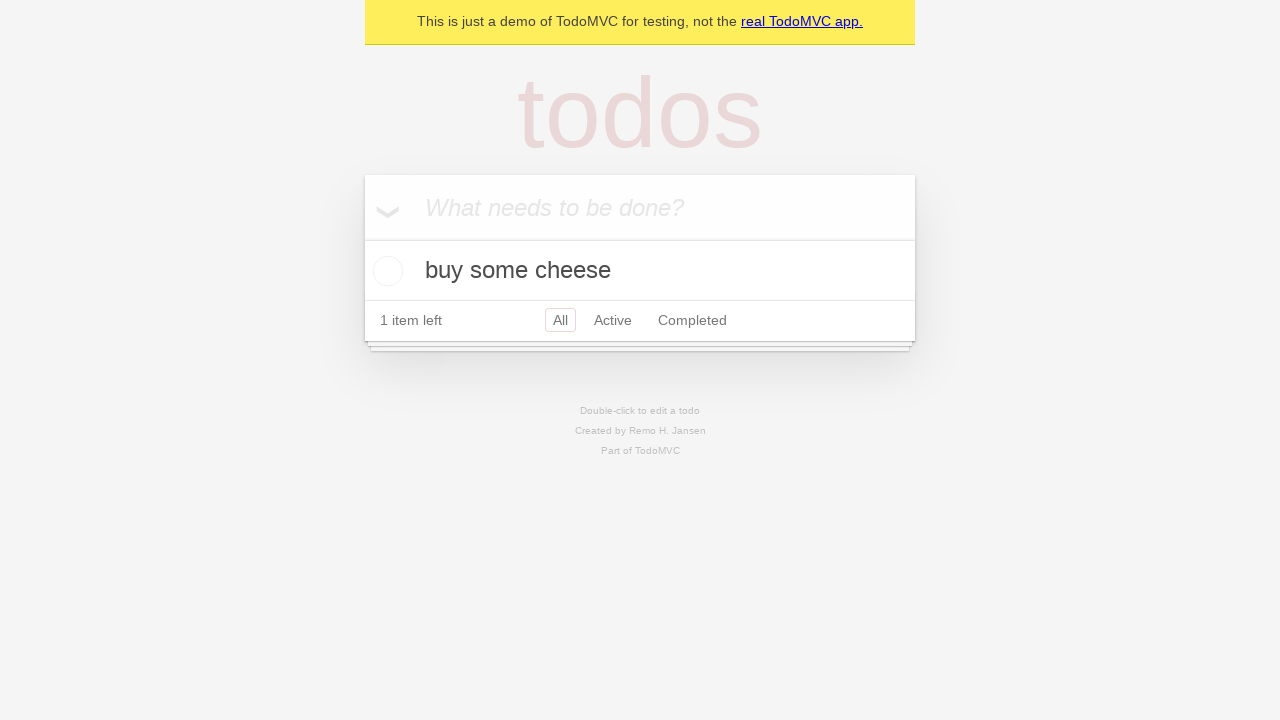

Filled todo input with 'feed the cat' on internal:attr=[placeholder="What needs to be done?"i]
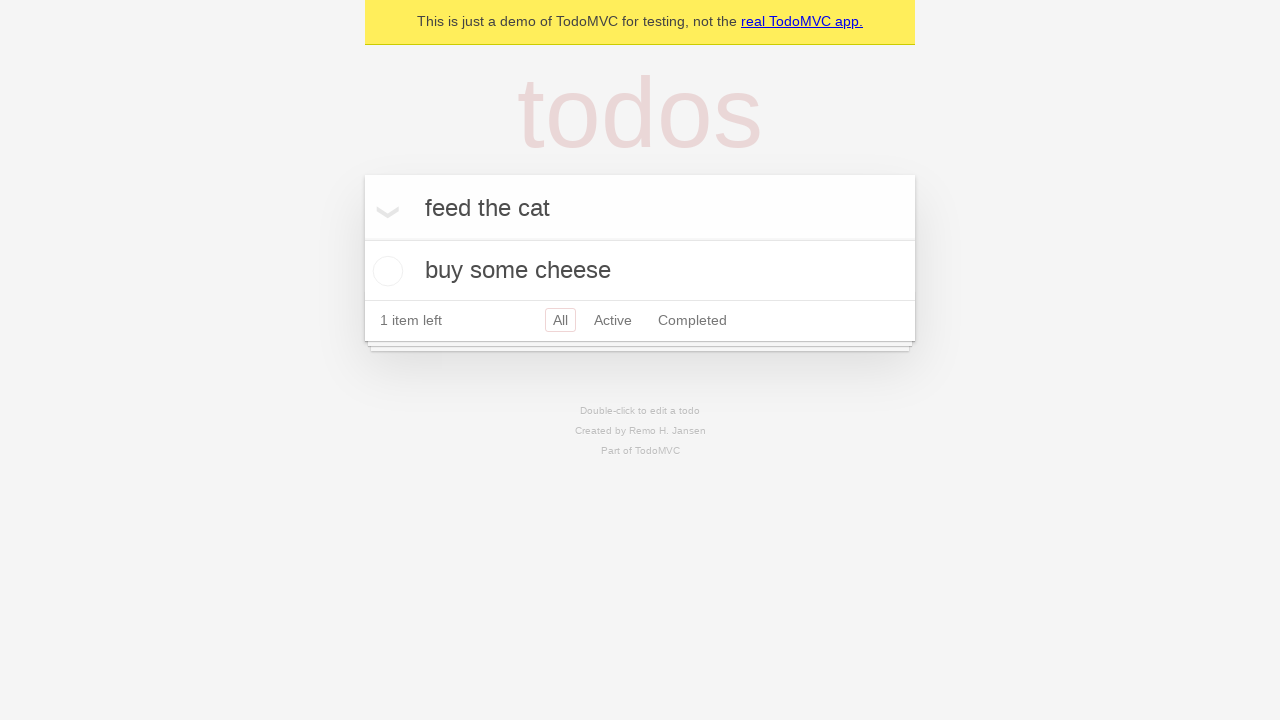

Pressed Enter to add todo 'feed the cat' on internal:attr=[placeholder="What needs to be done?"i]
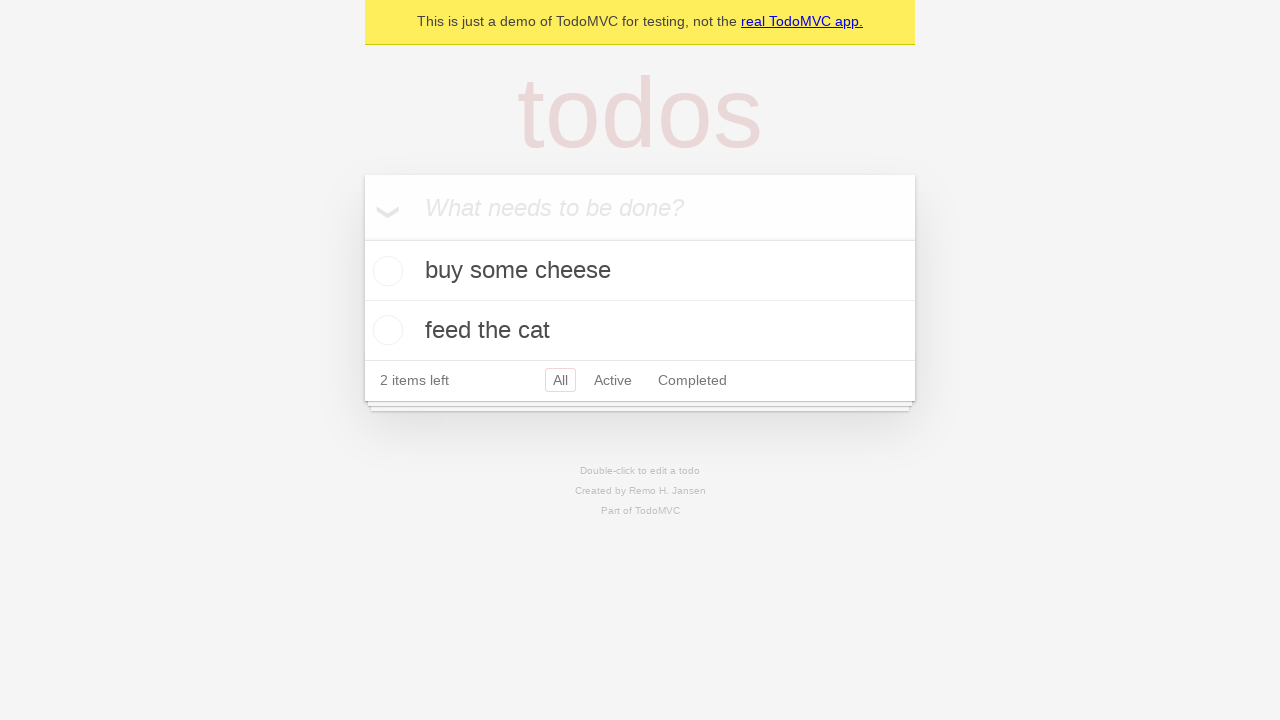

Filled todo input with 'book a doctors appointment' on internal:attr=[placeholder="What needs to be done?"i]
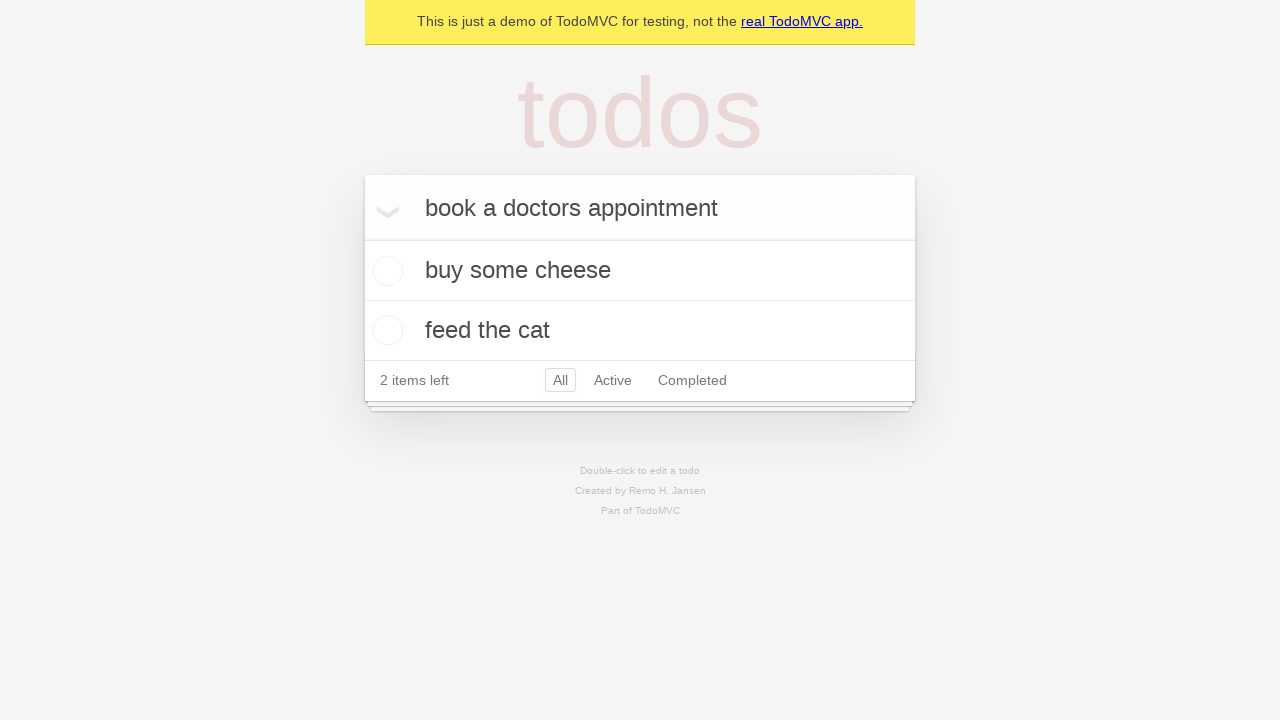

Pressed Enter to add todo 'book a doctors appointment' on internal:attr=[placeholder="What needs to be done?"i]
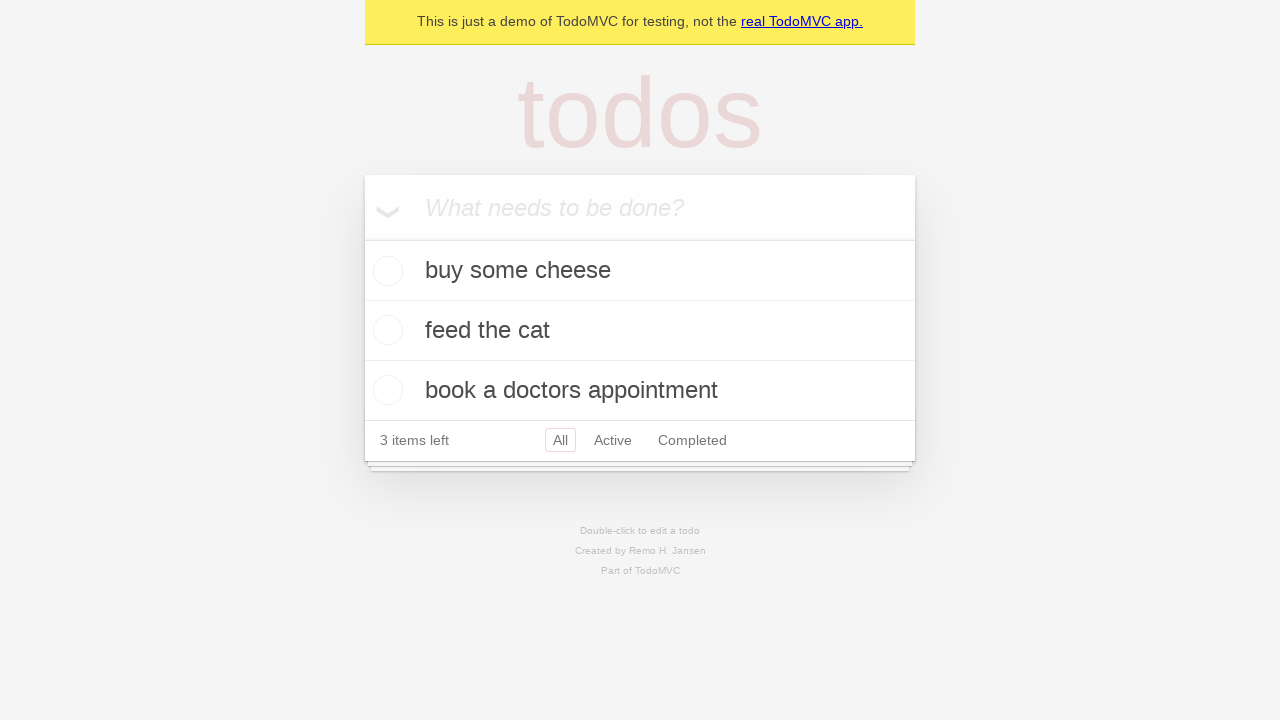

Waited for all 3 todo items to load
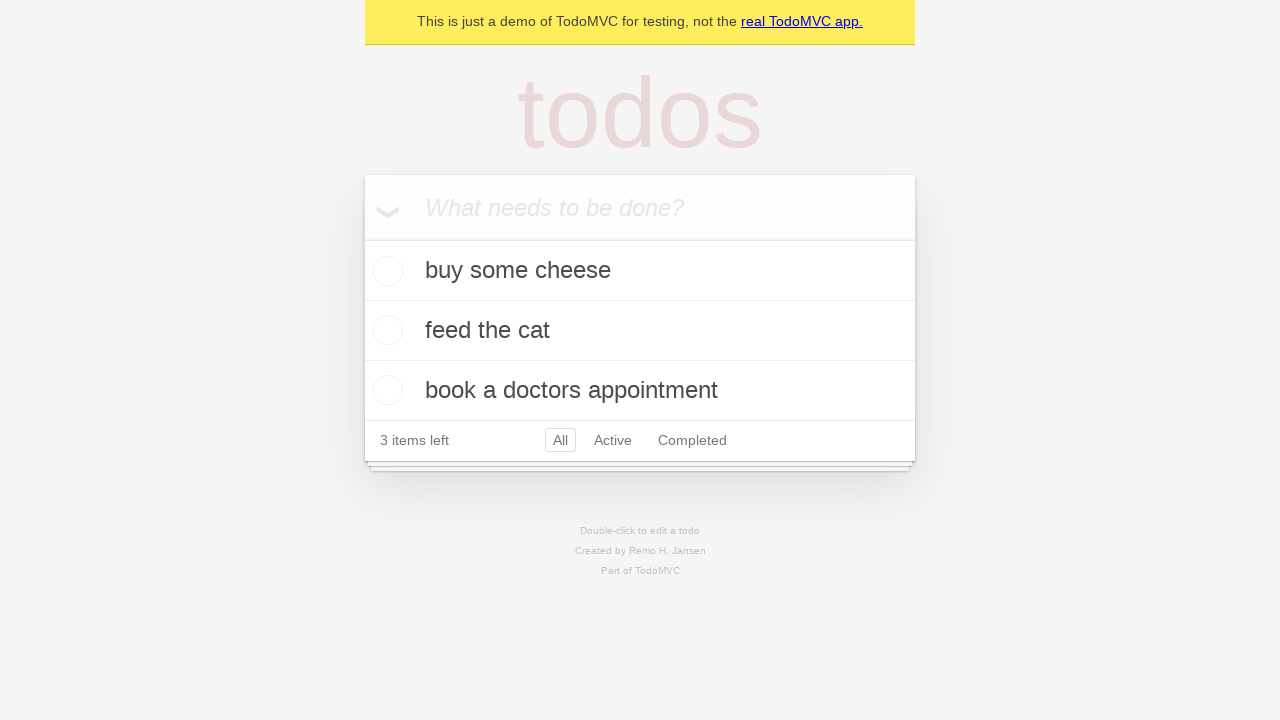

Checked the second todo item as completed at (385, 330) on internal:testid=[data-testid="todo-item"s] >> nth=1 >> internal:role=checkbox
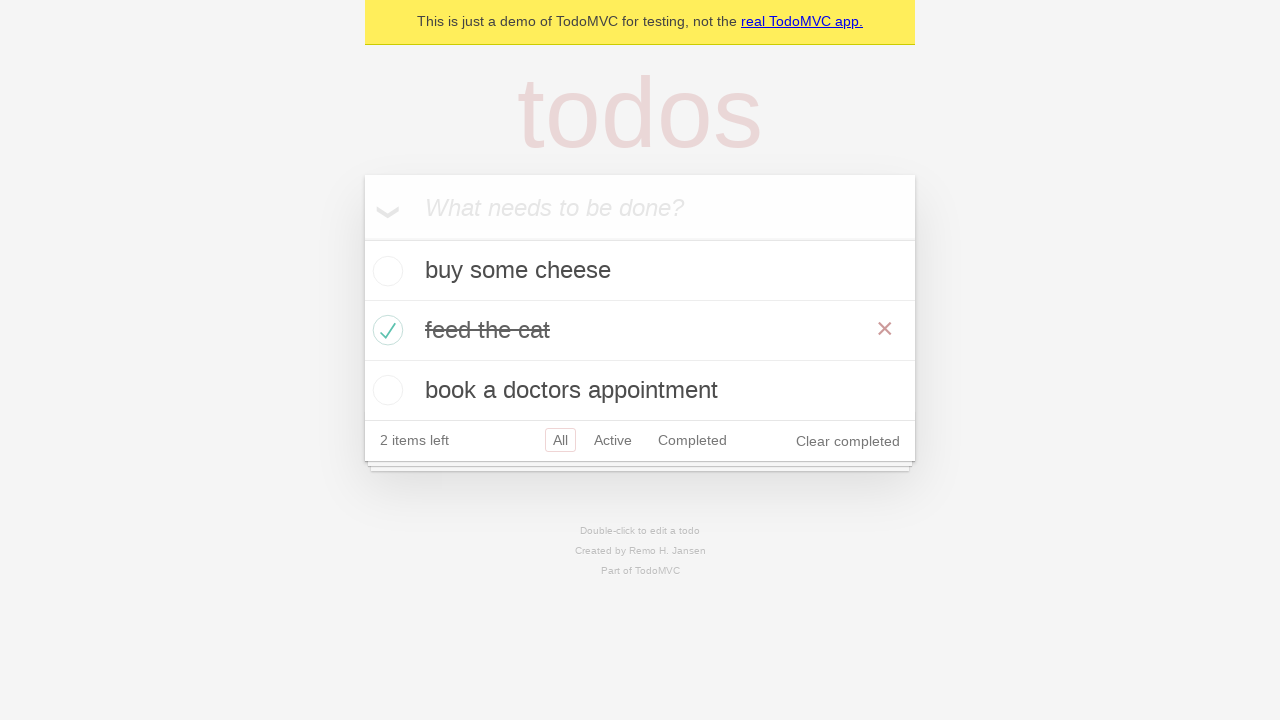

Clicked 'Clear completed' button at (848, 441) on internal:role=button[name="Clear completed"i]
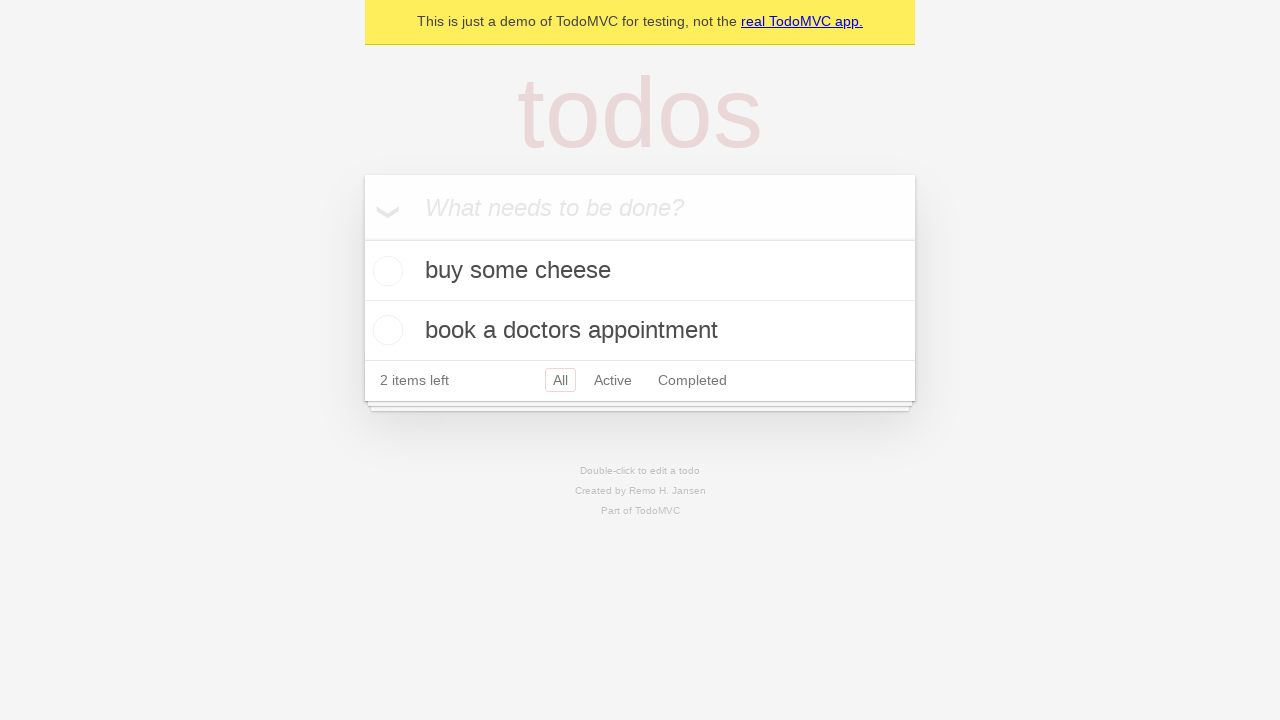

Waited for completed item to be removed, leaving 2 items
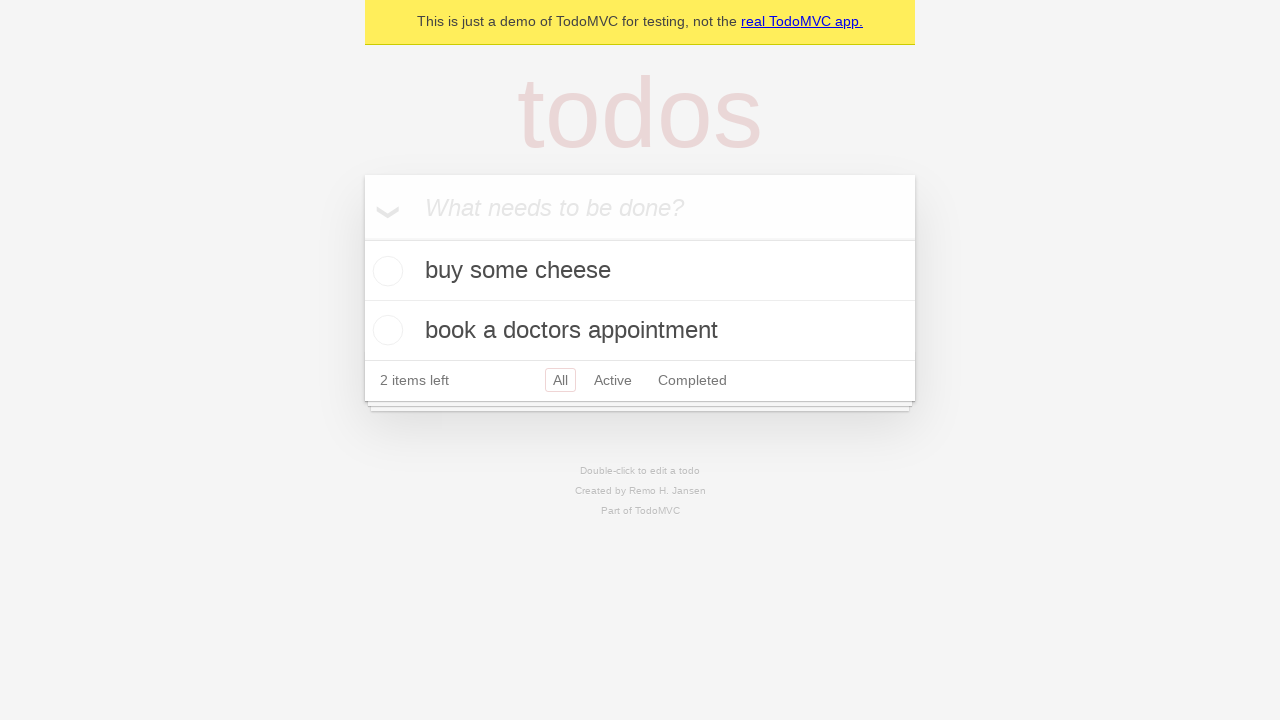

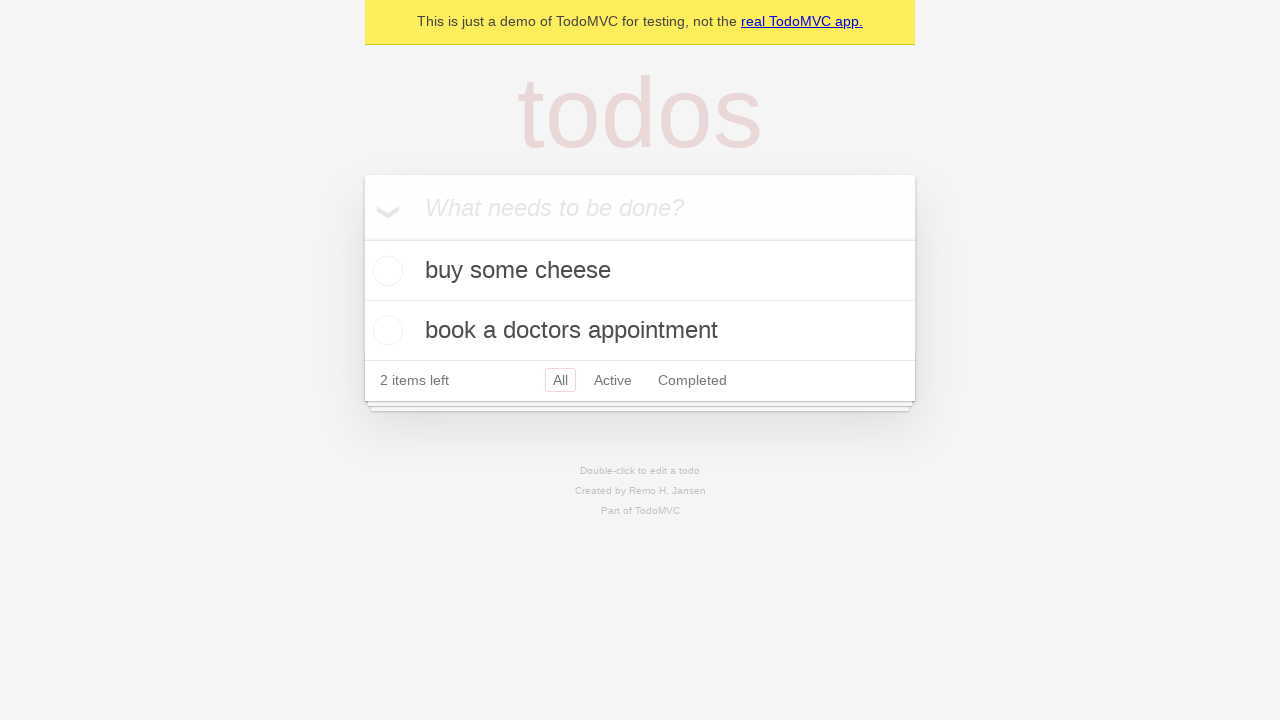